Tests form submission with user details (first name, last name, company) and validates the alert message that appears

Starting URL: http://automationbykrishna.com/#

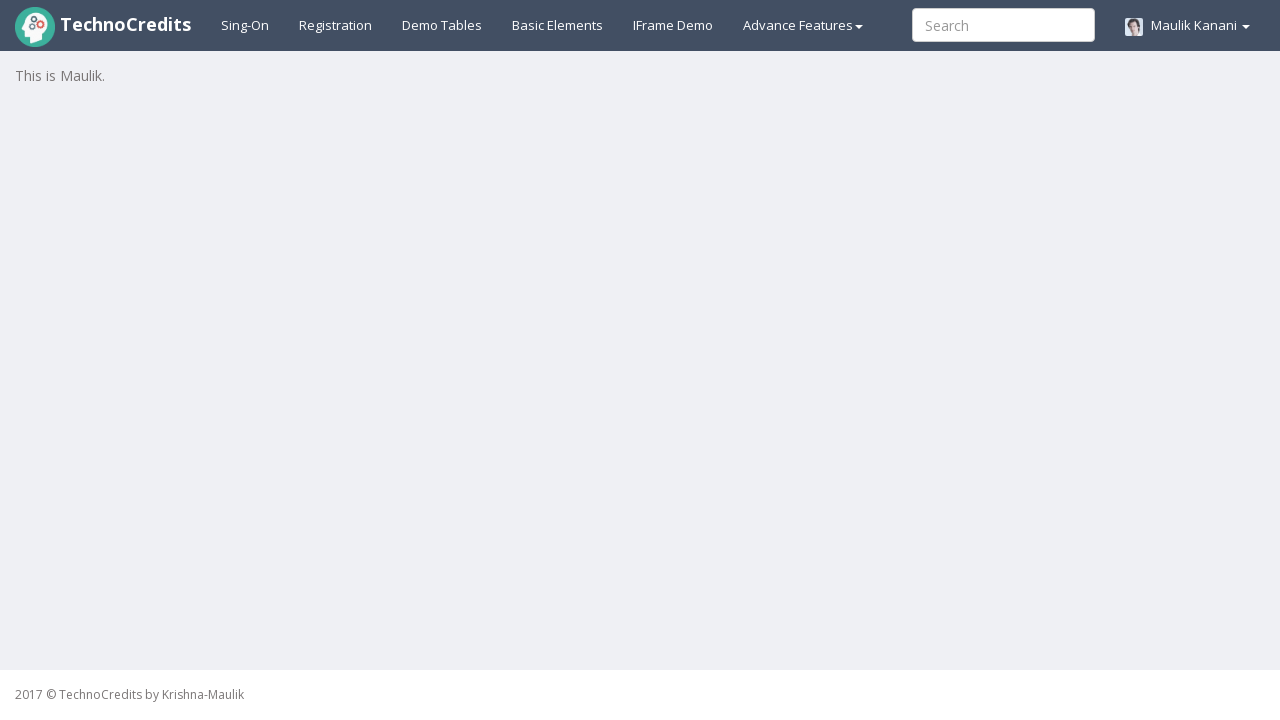

Clicked on basic elements section at (558, 25) on #basicelements
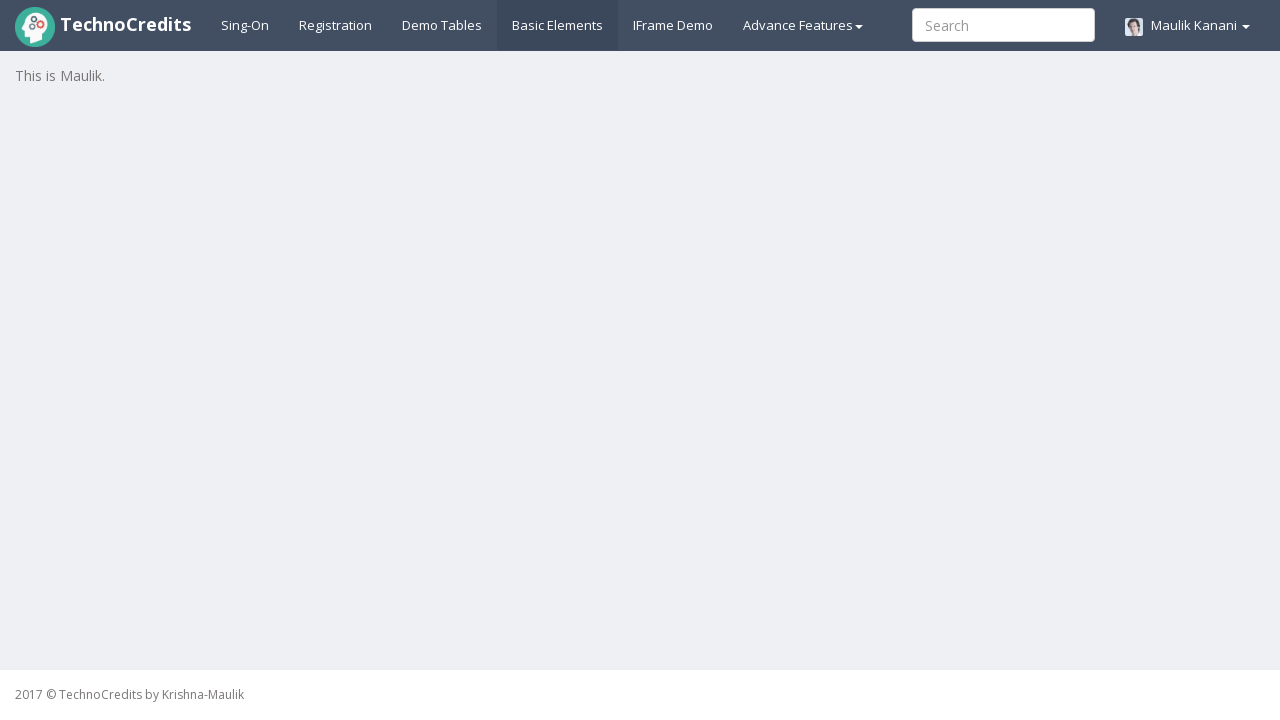

Scrolled down to reveal form elements
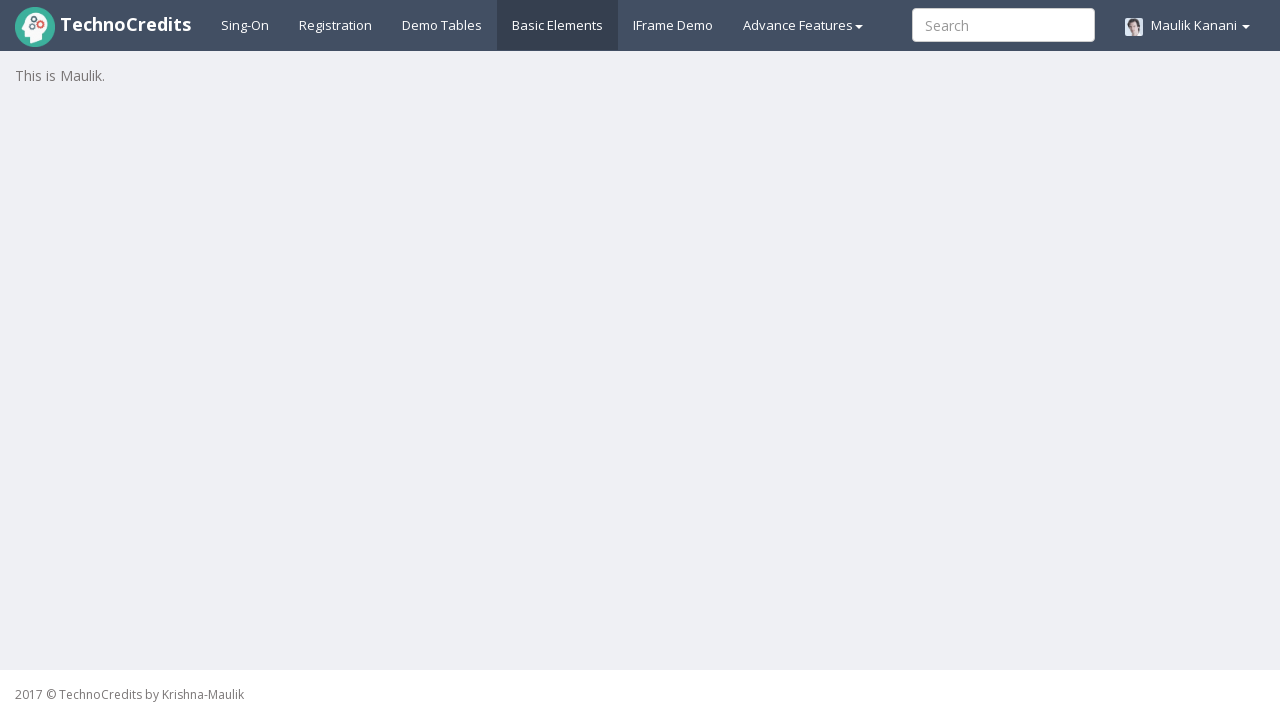

Filled in user first name 'Radhika' on input[name='ufname'][id='UserFirstName']
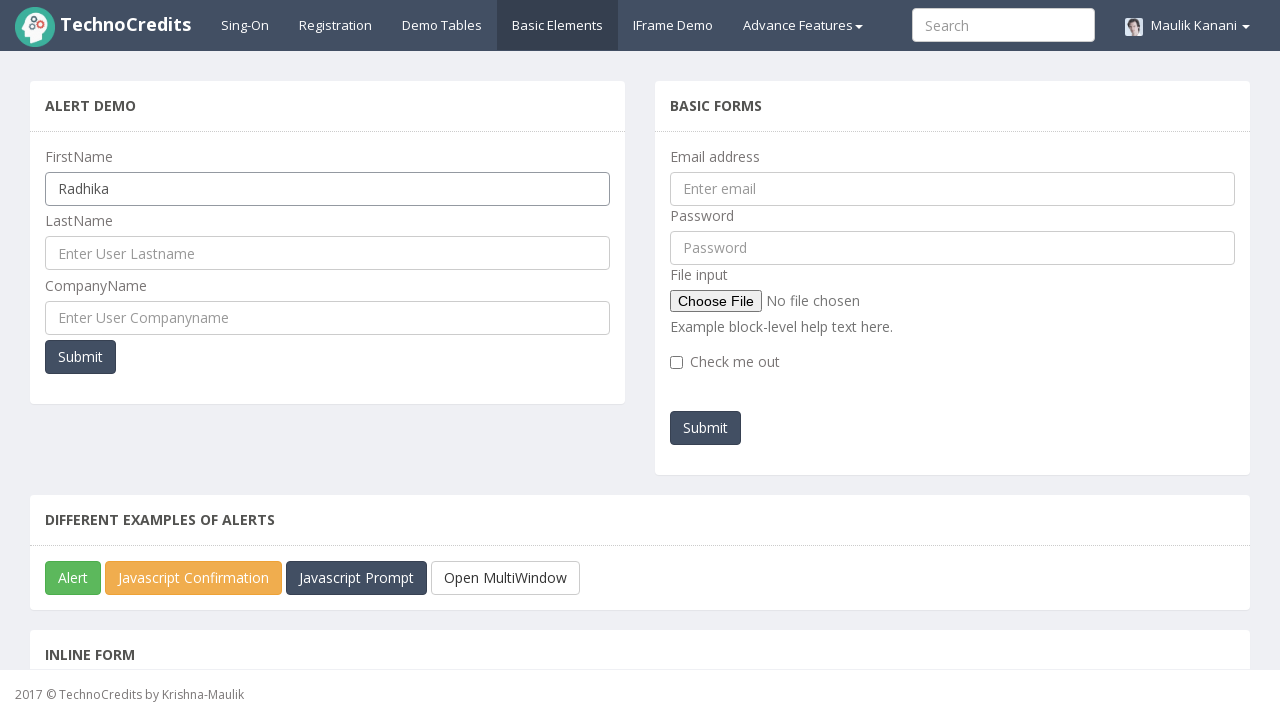

Filled in user last name 'Modi' on input[name='ulname'][id='UserLastName']
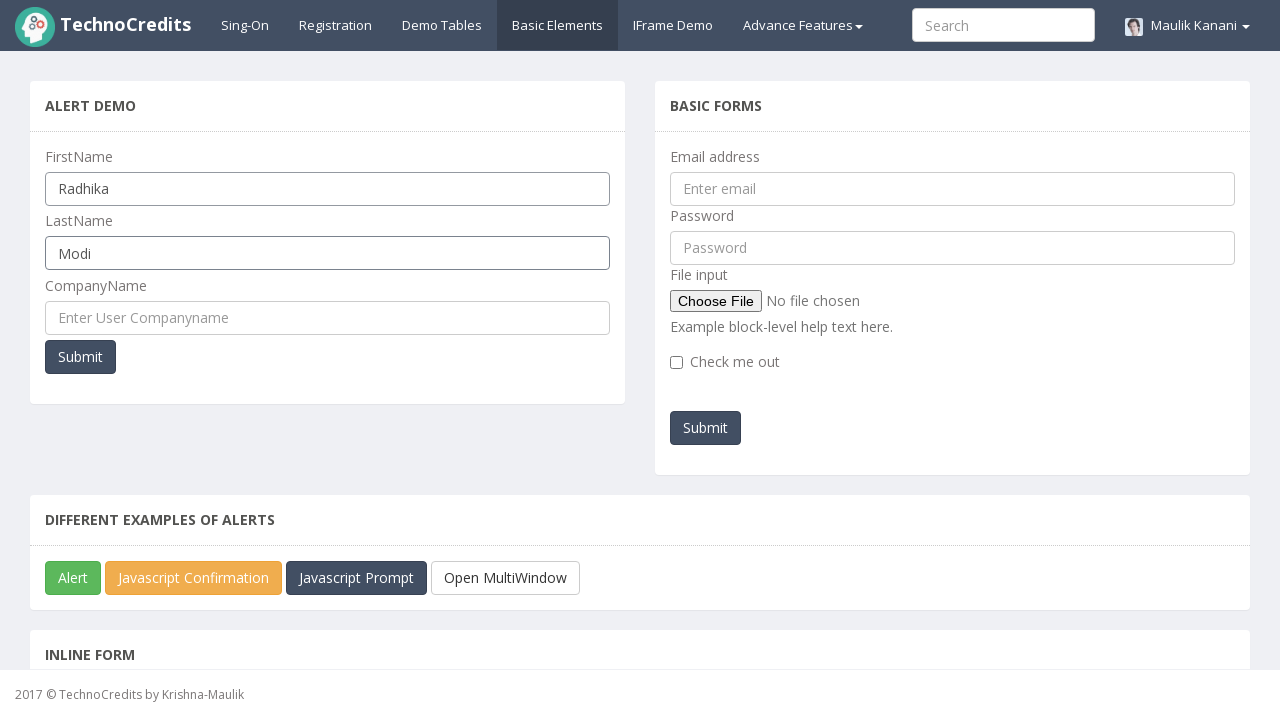

Filled in company name 'CTS' on input[name='cmpname'][id='UserCompanyName']
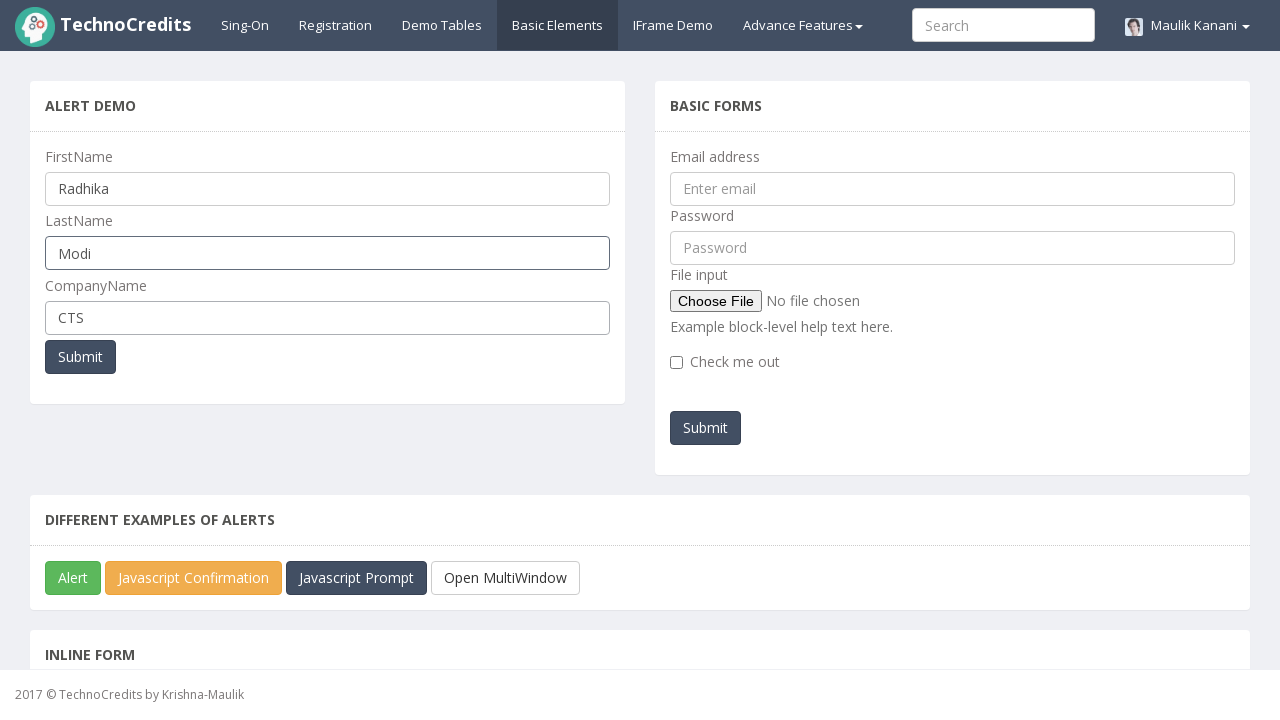

Clicked submit button to submit form at (80, 357) on button.btn.btn-primary
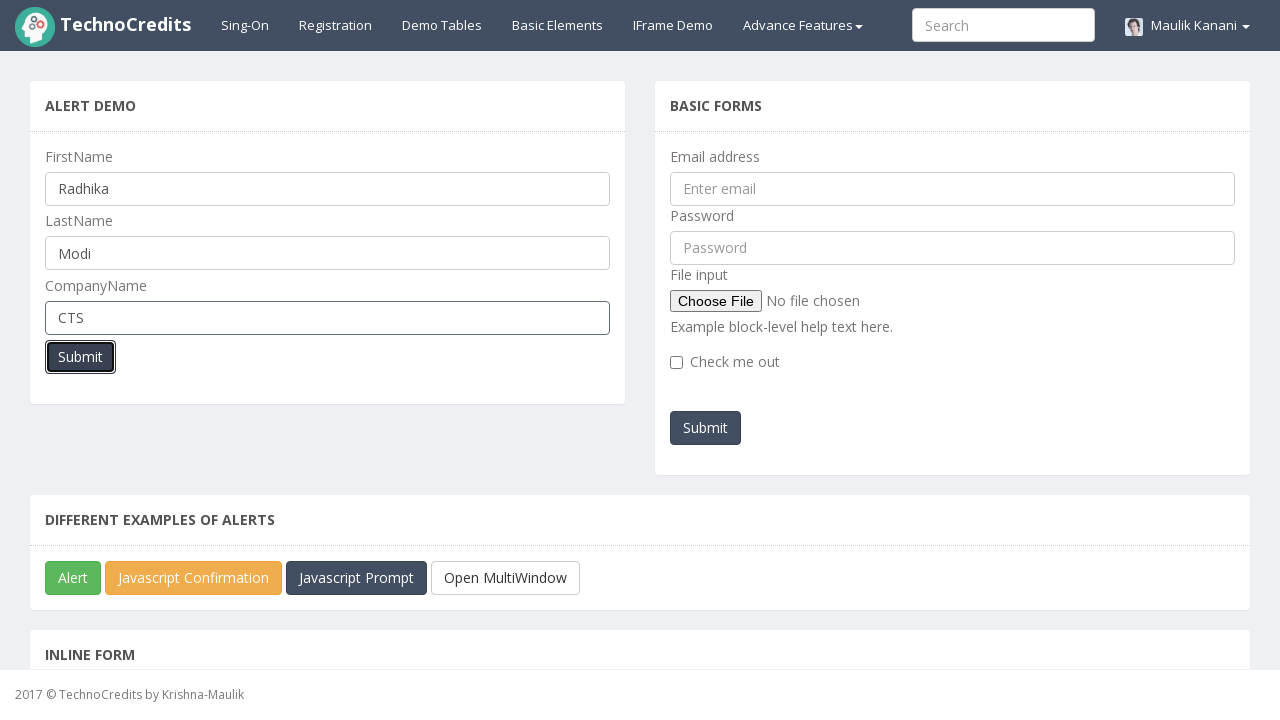

Alert dialog accepted and form submission validated
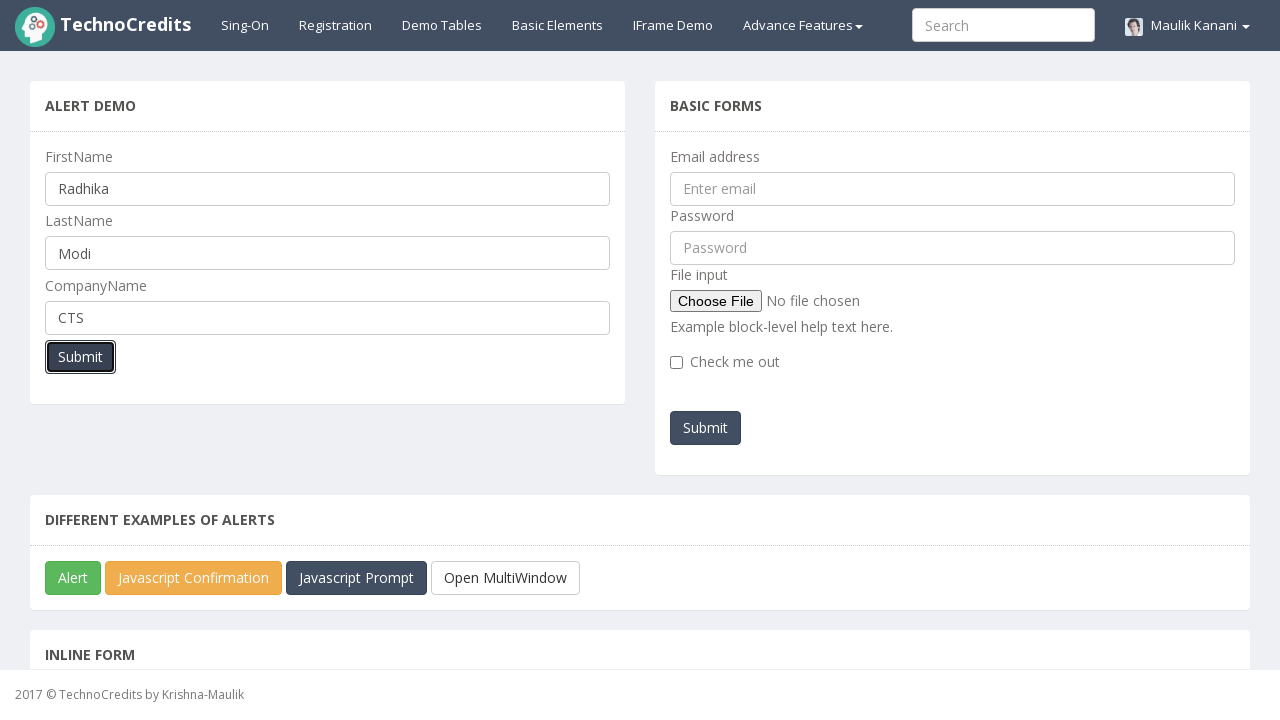

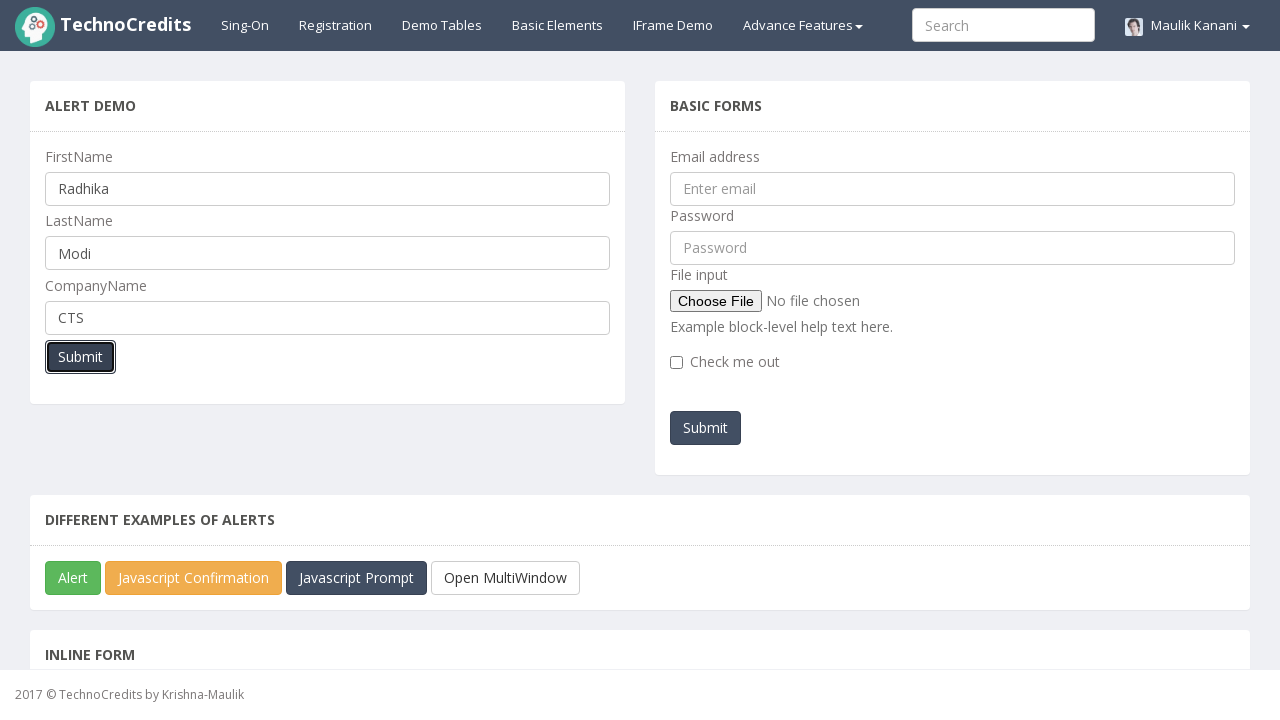